Tests iframe/frames handling by navigating to a practice page, accessing an iframe by name, and clicking on a navigation link within the iframe.

Starting URL: https://rahulshettyacademy.com/AutomationPractice/

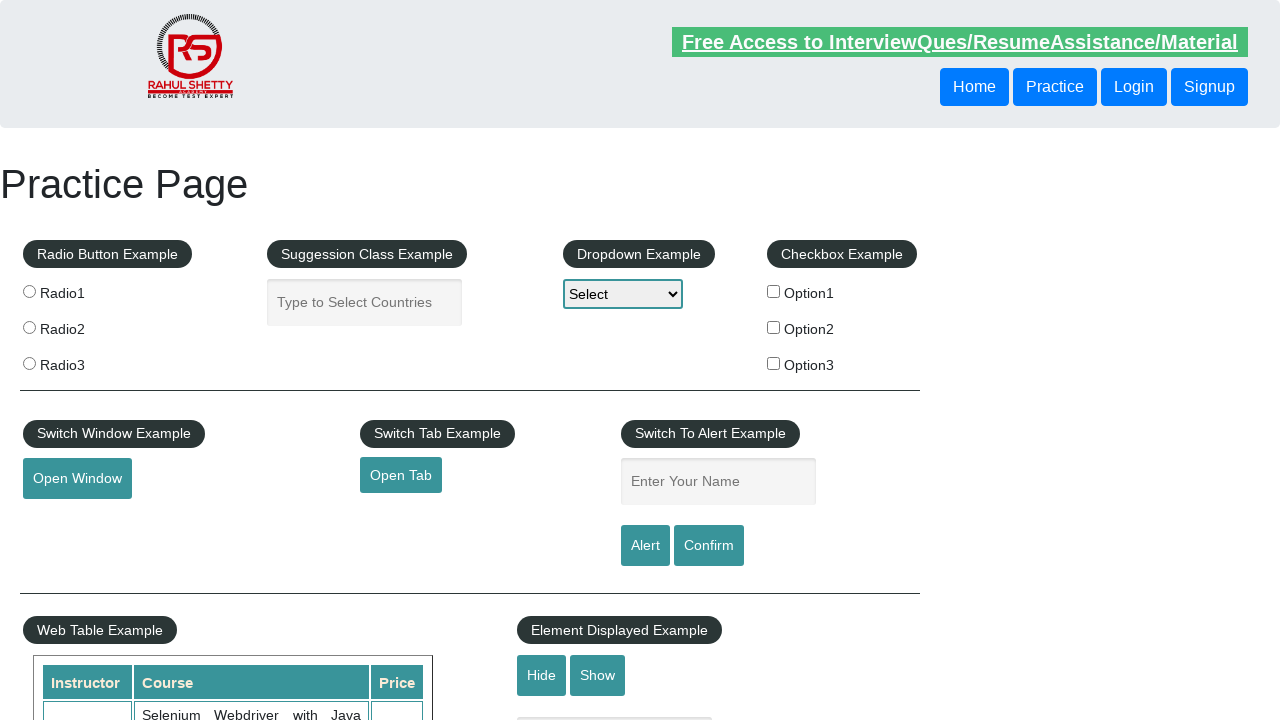

Waited for page to fully load (networkidle)
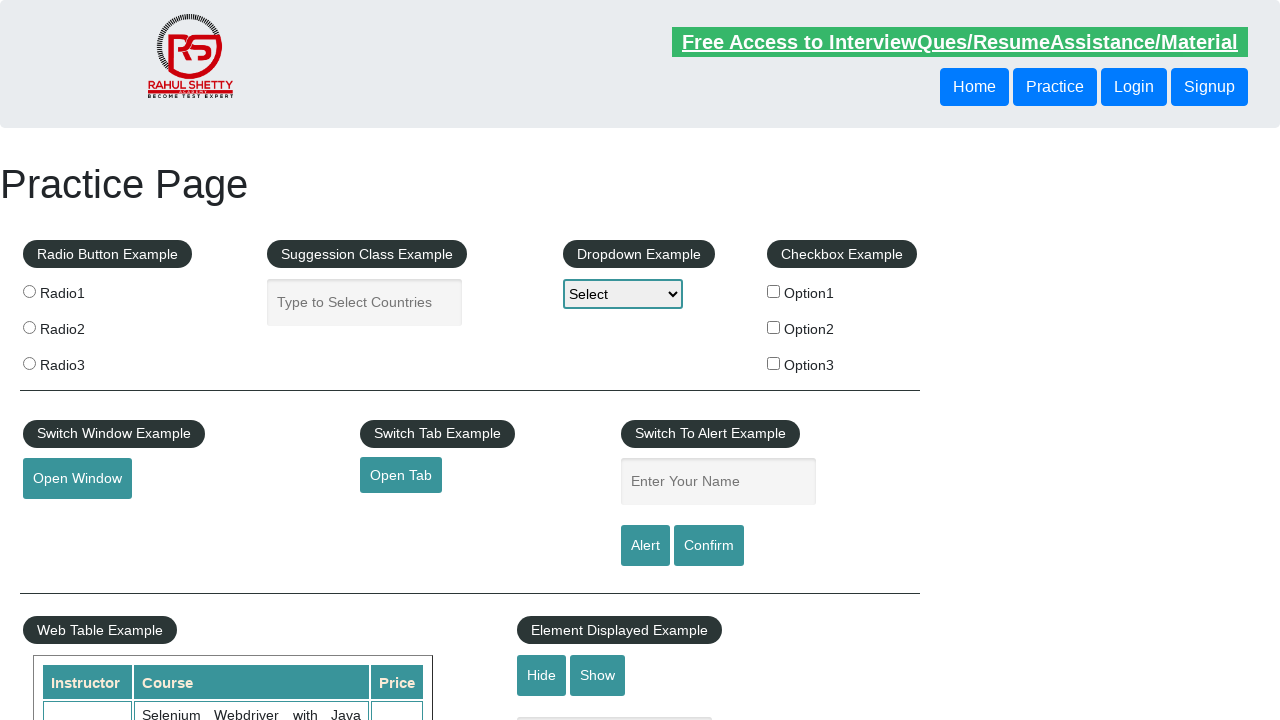

Located iframe by name 'iframe-name'
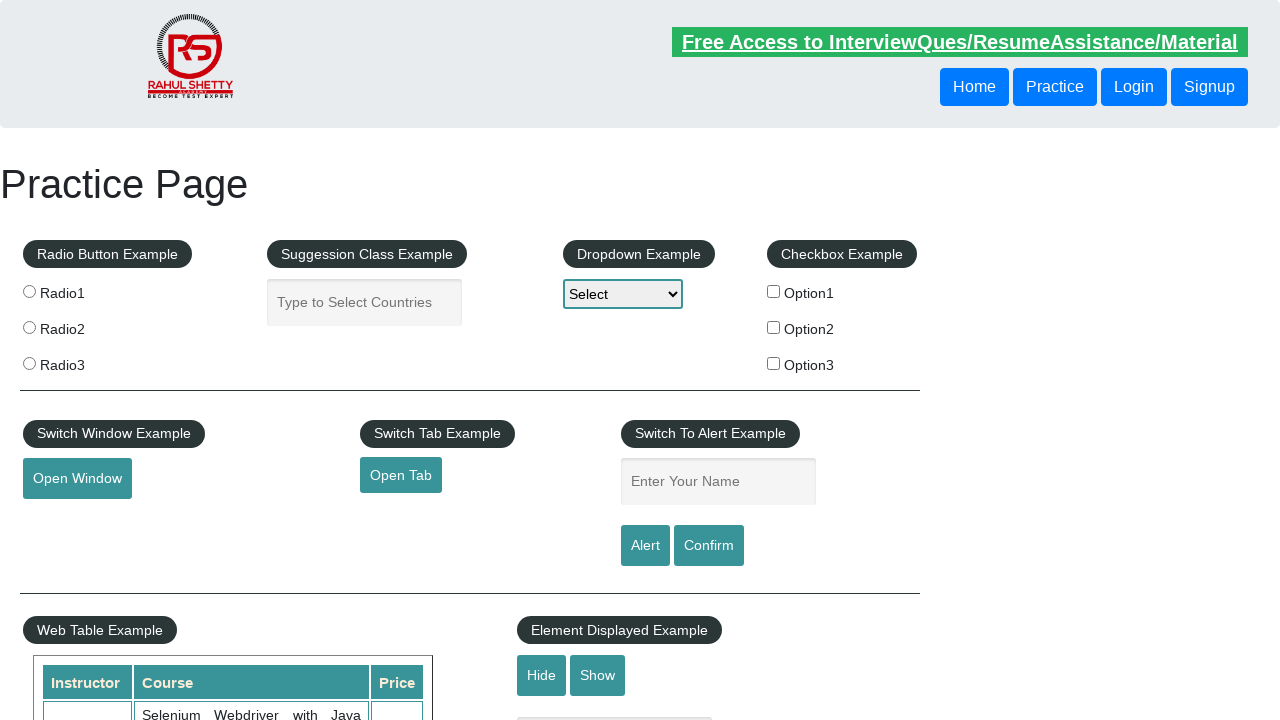

Clicked on 'Practice' navigation link within iframe at (81, 360) on xpath=//div[@class='nav-outer clearfix']//nav[@class='main-menu']//div[@class='n
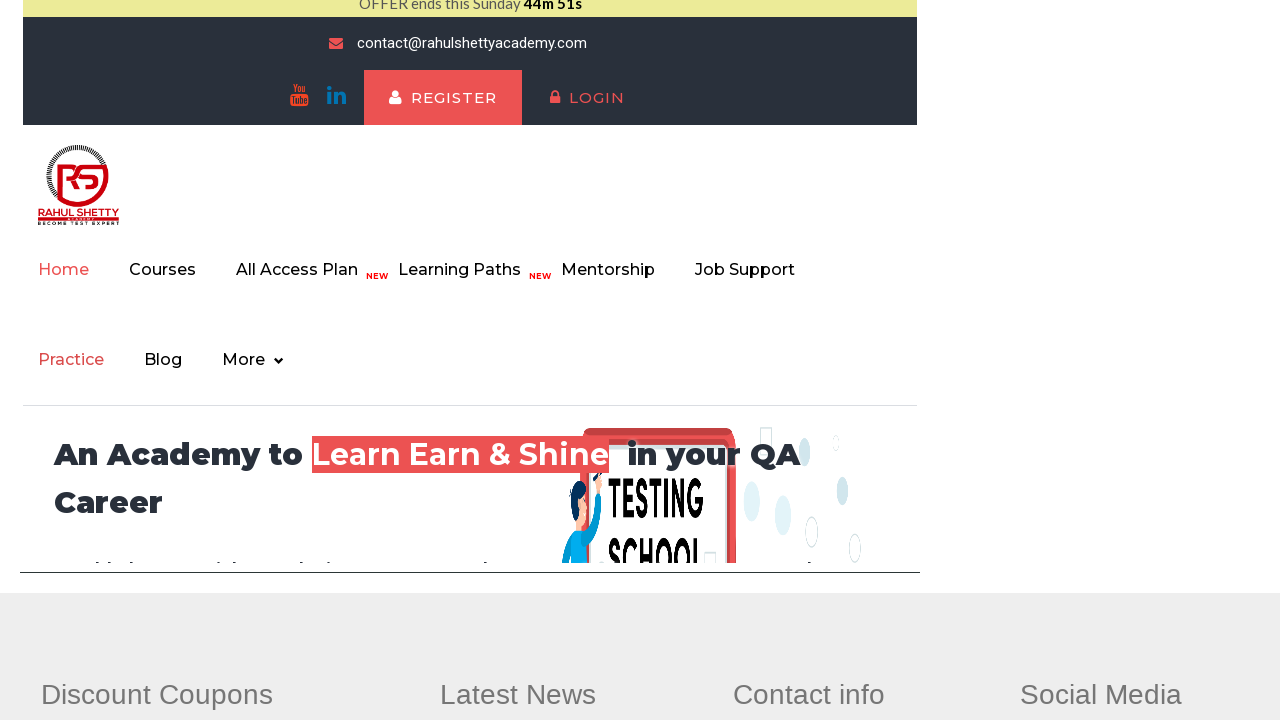

Waited 5 seconds for action to complete
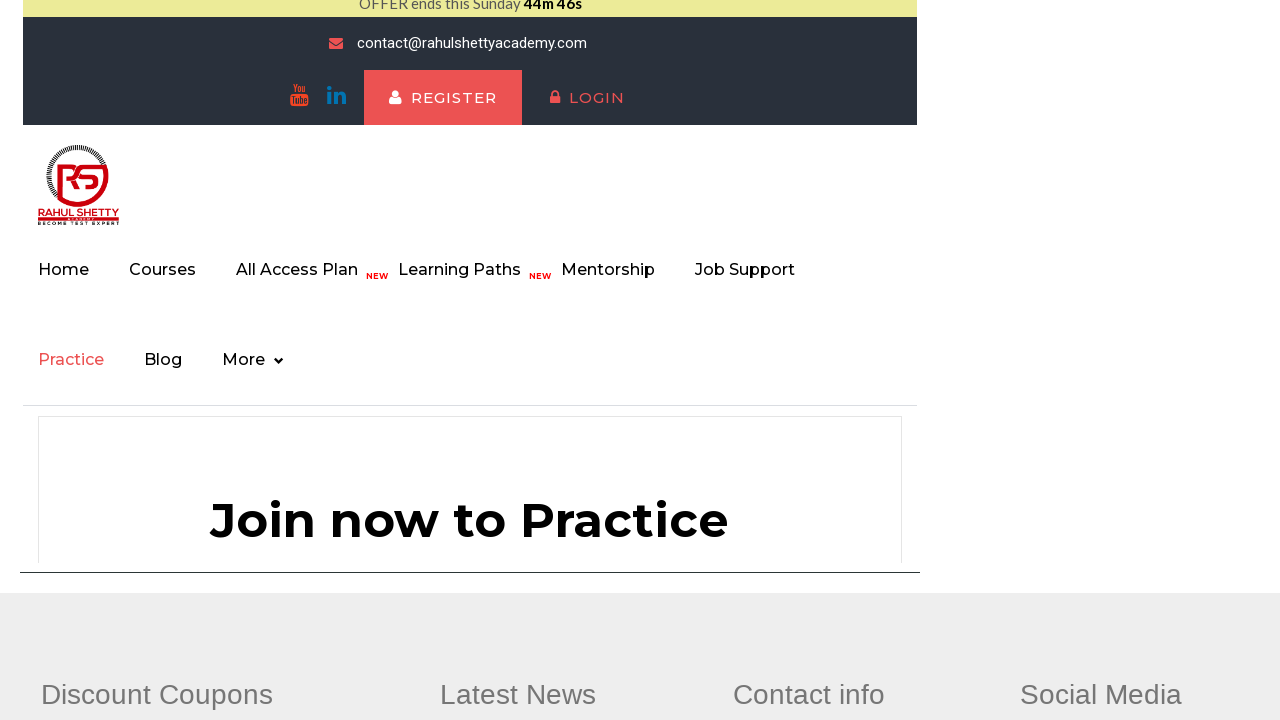

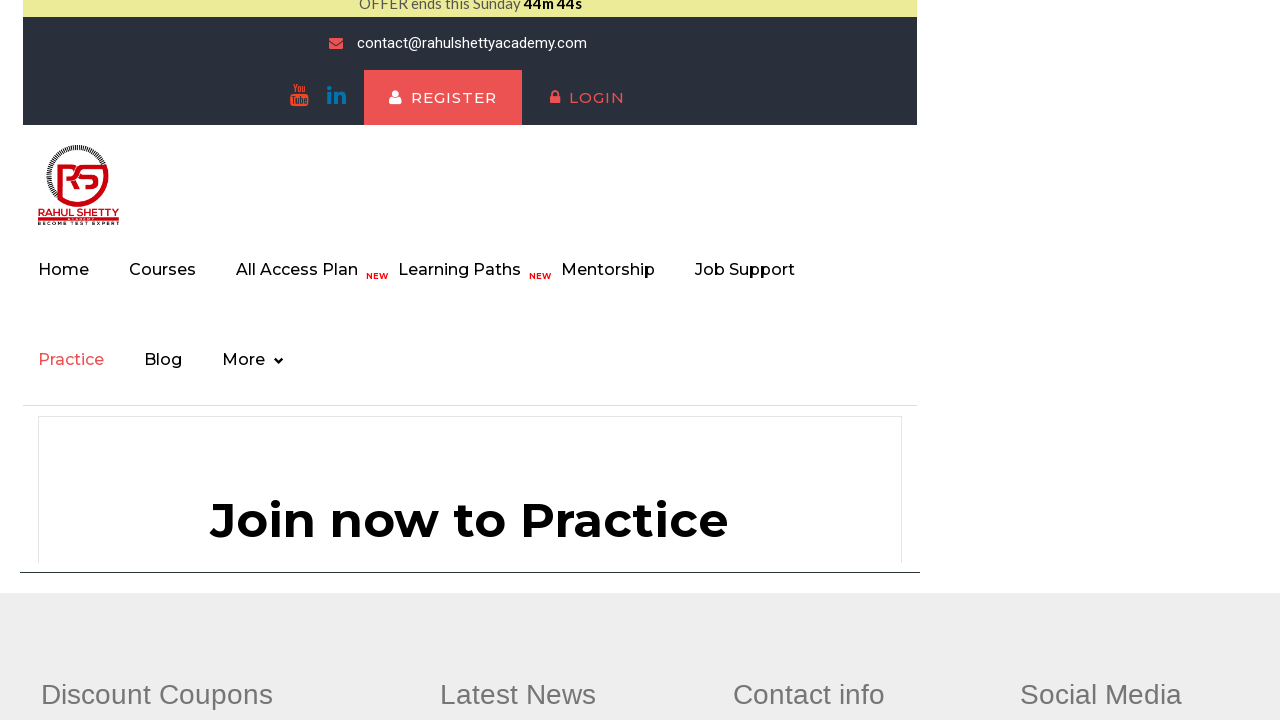